Tests basic form interactions including filling an email input field, clearing it, typing sequentially, then navigating to checkboxes page to check and uncheck checkbox elements

Starting URL: https://the-internet.herokuapp.com/forgot_password

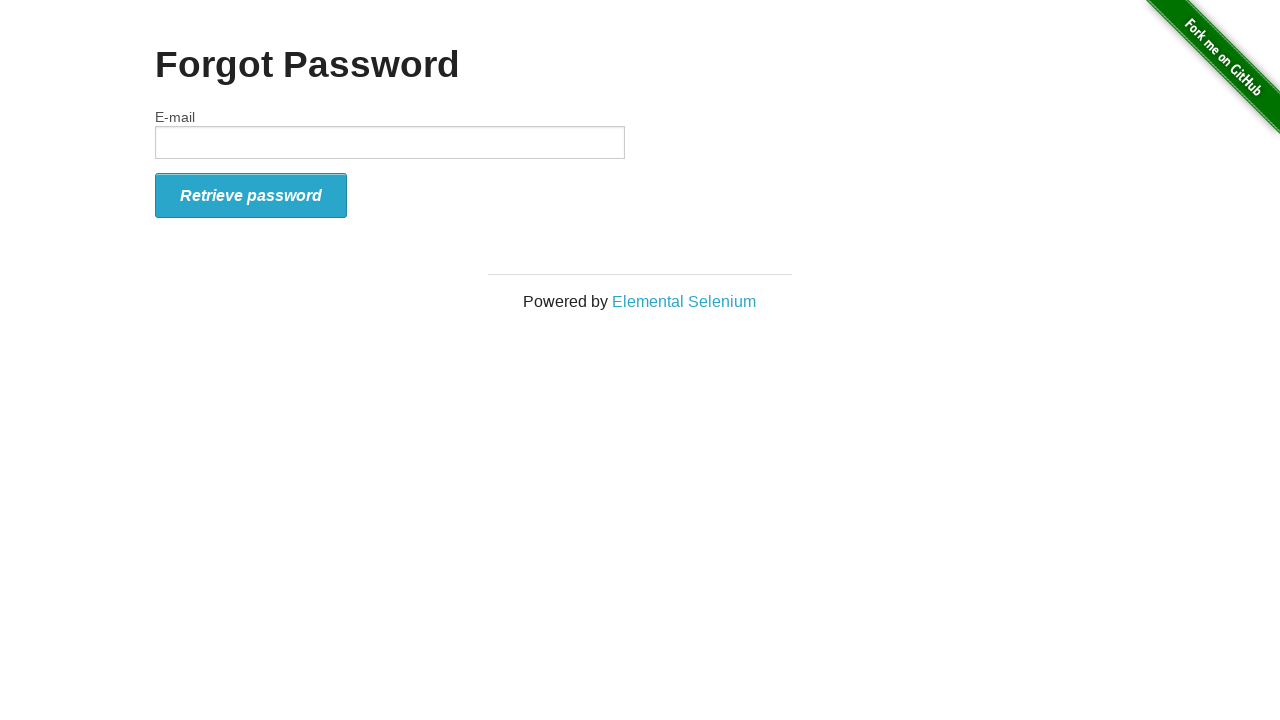

Filled email input field with 'startqa@hotmail.com' on input#email
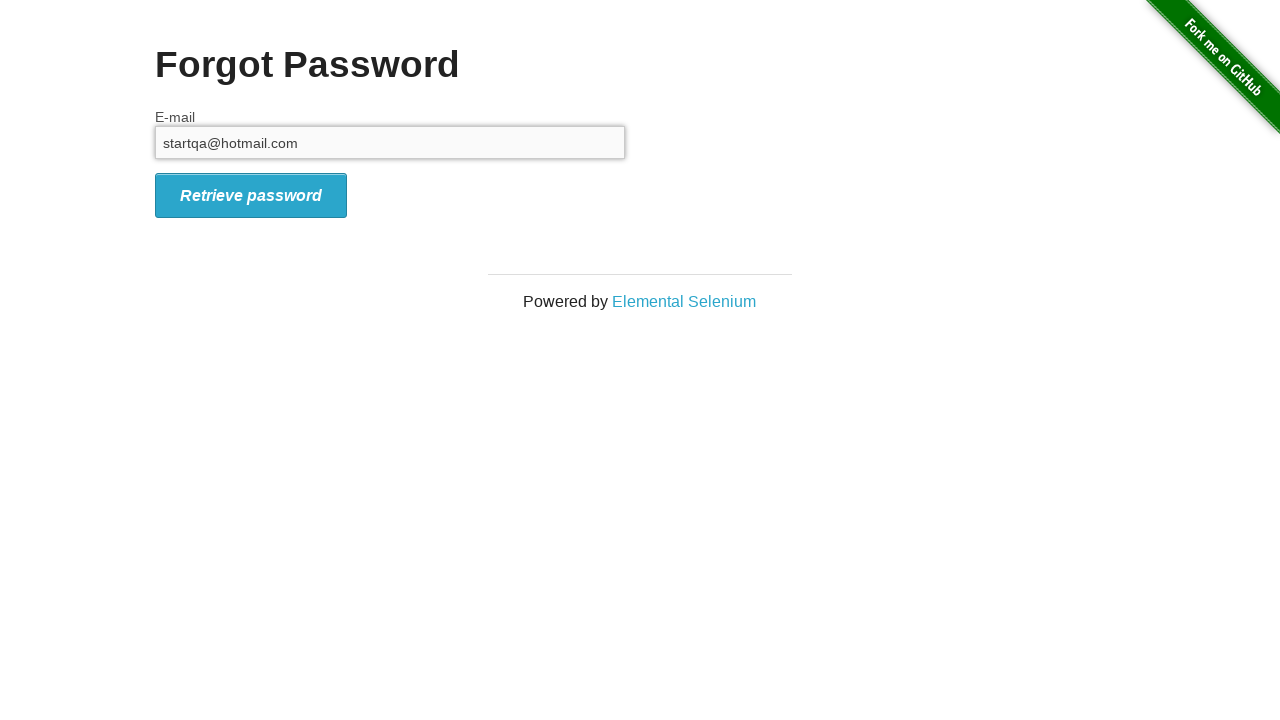

Cleared the email input field on input#email
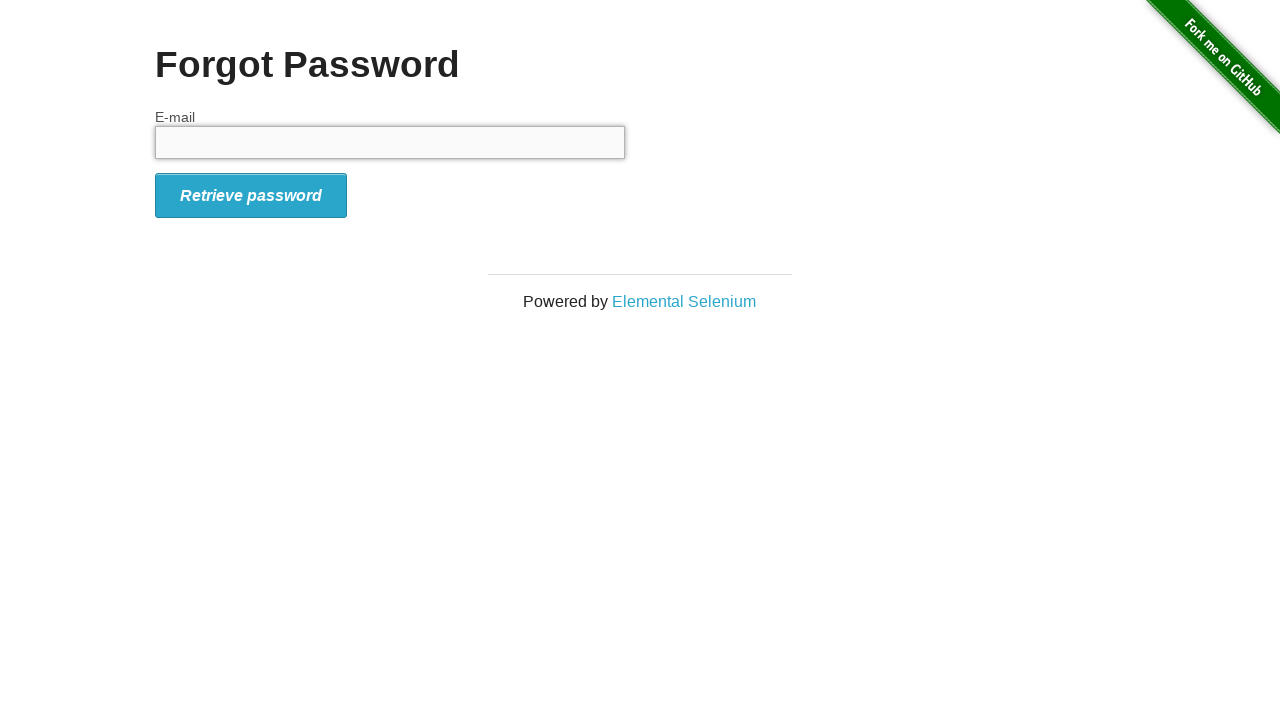

Typed '123456' sequentially into the email input field
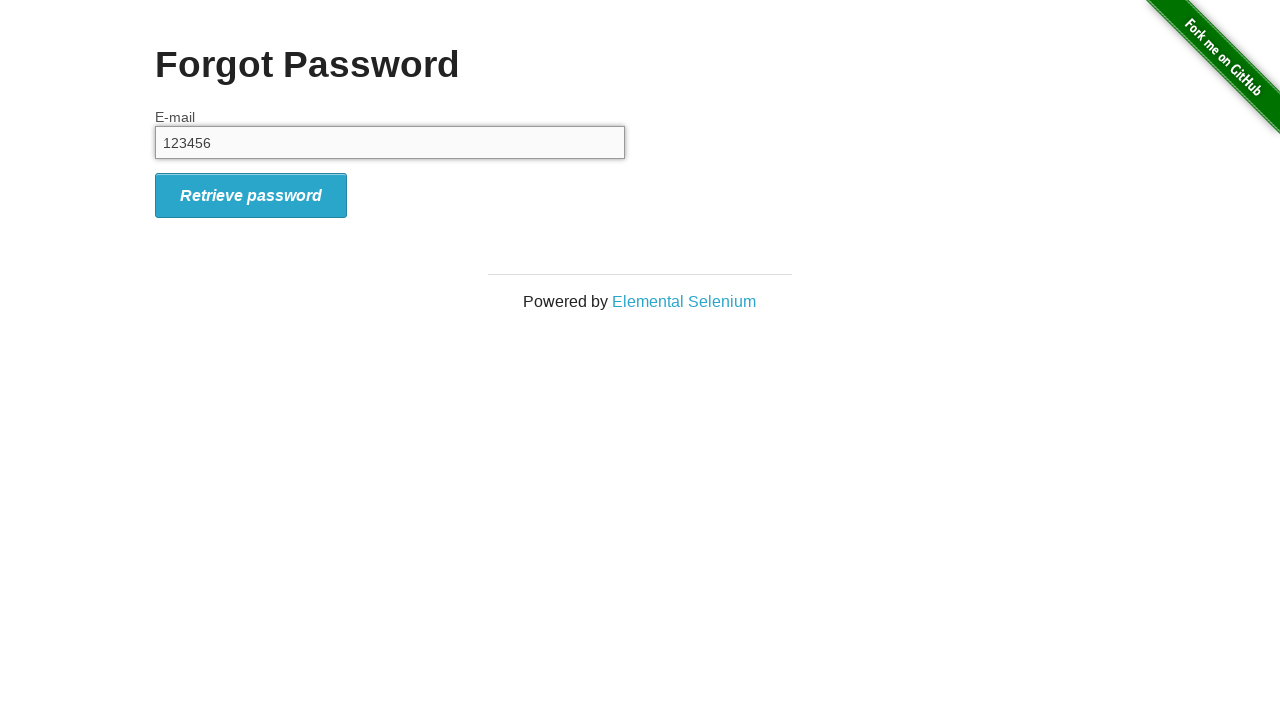

Navigated to home page at https://the-internet.herokuapp.com/
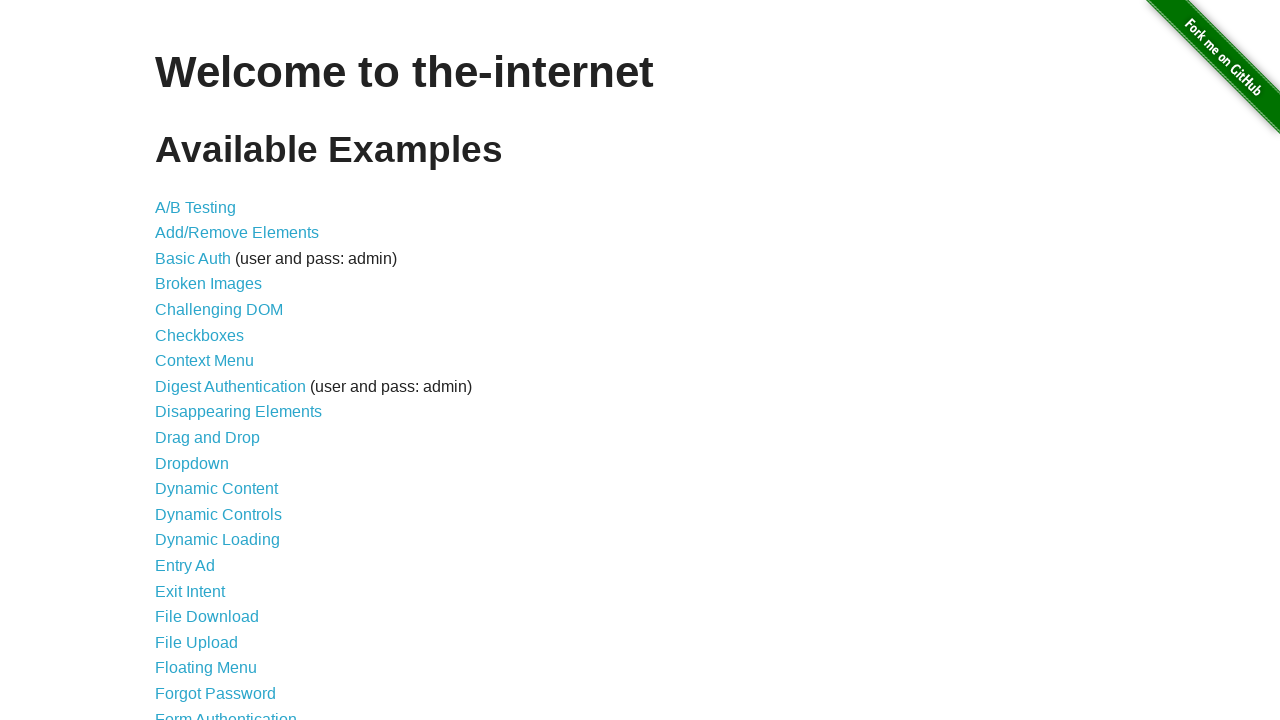

Clicked on checkboxes link at (200, 335) on a[href="/checkboxes"]
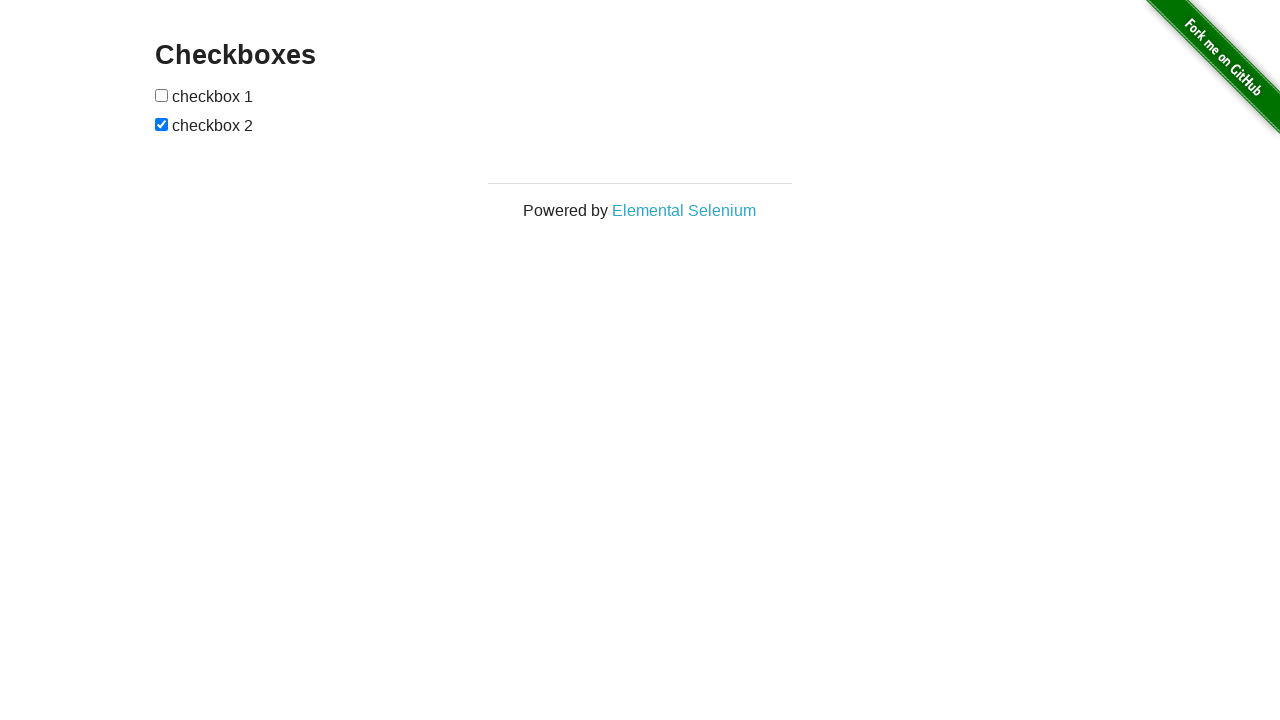

Checked the first checkbox at (162, 95) on input[type="checkbox"] >> nth=0
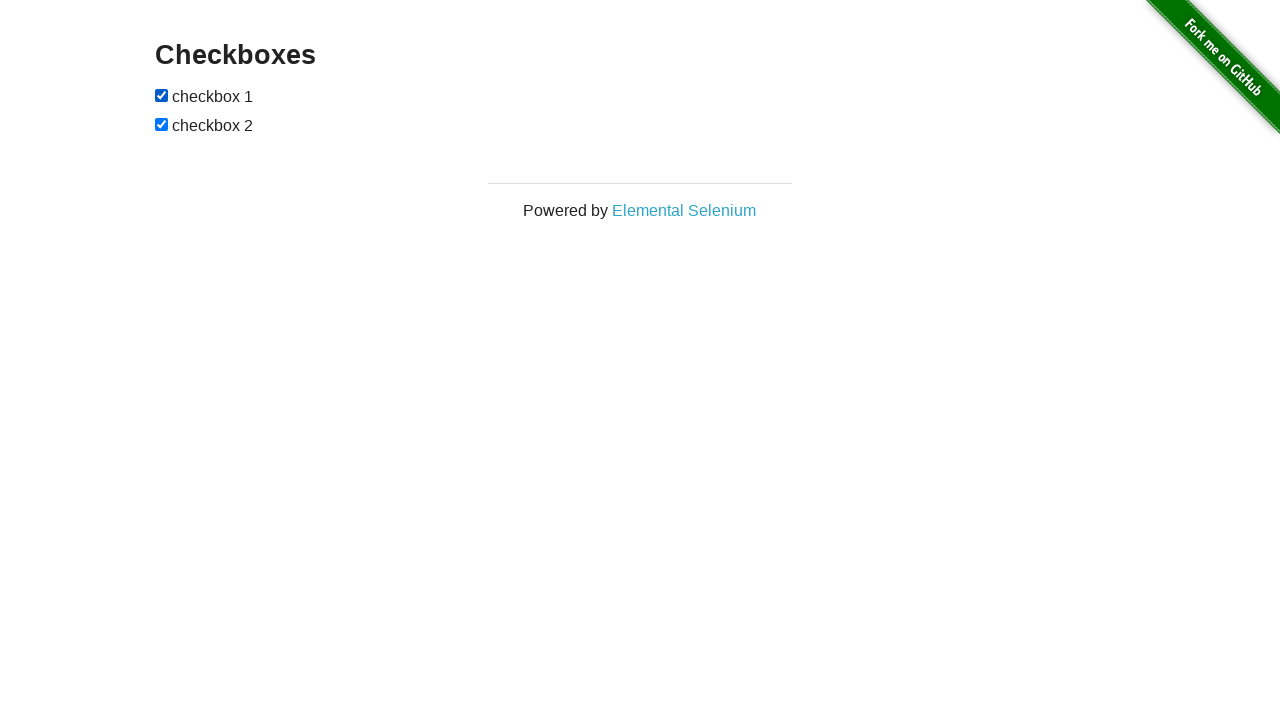

Unchecked the second checkbox at (162, 124) on input[type="checkbox"] >> nth=1
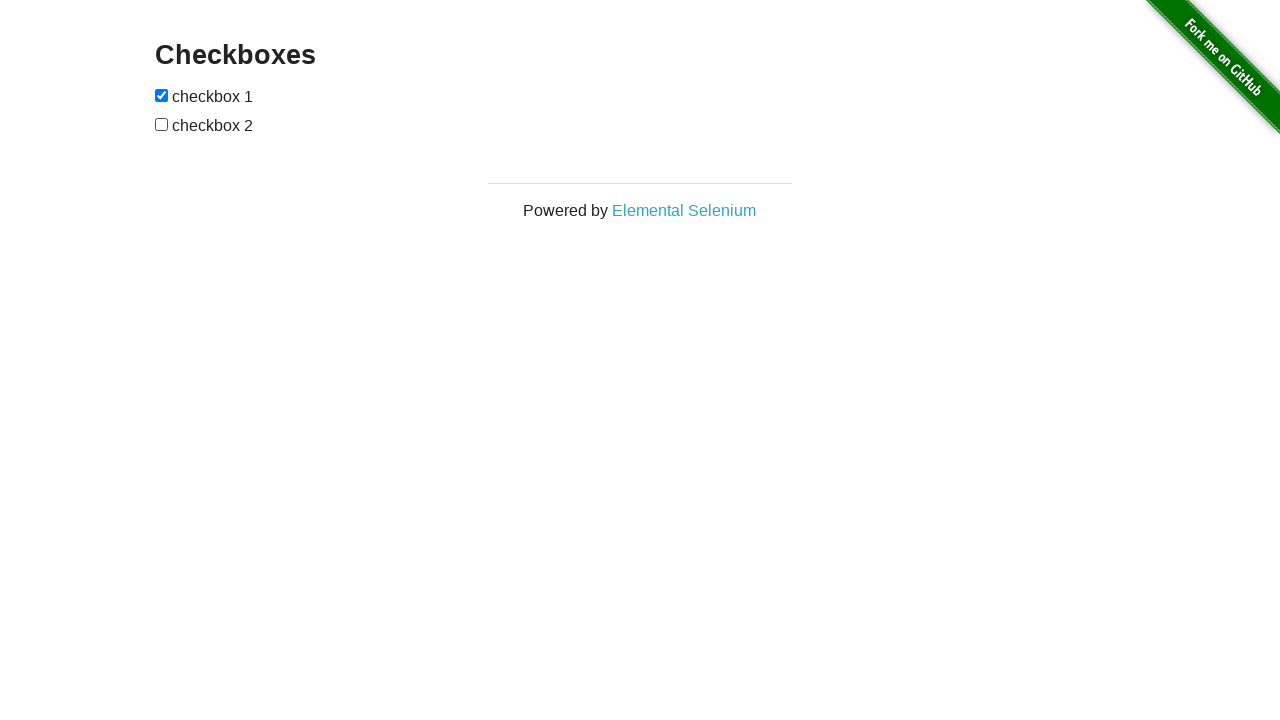

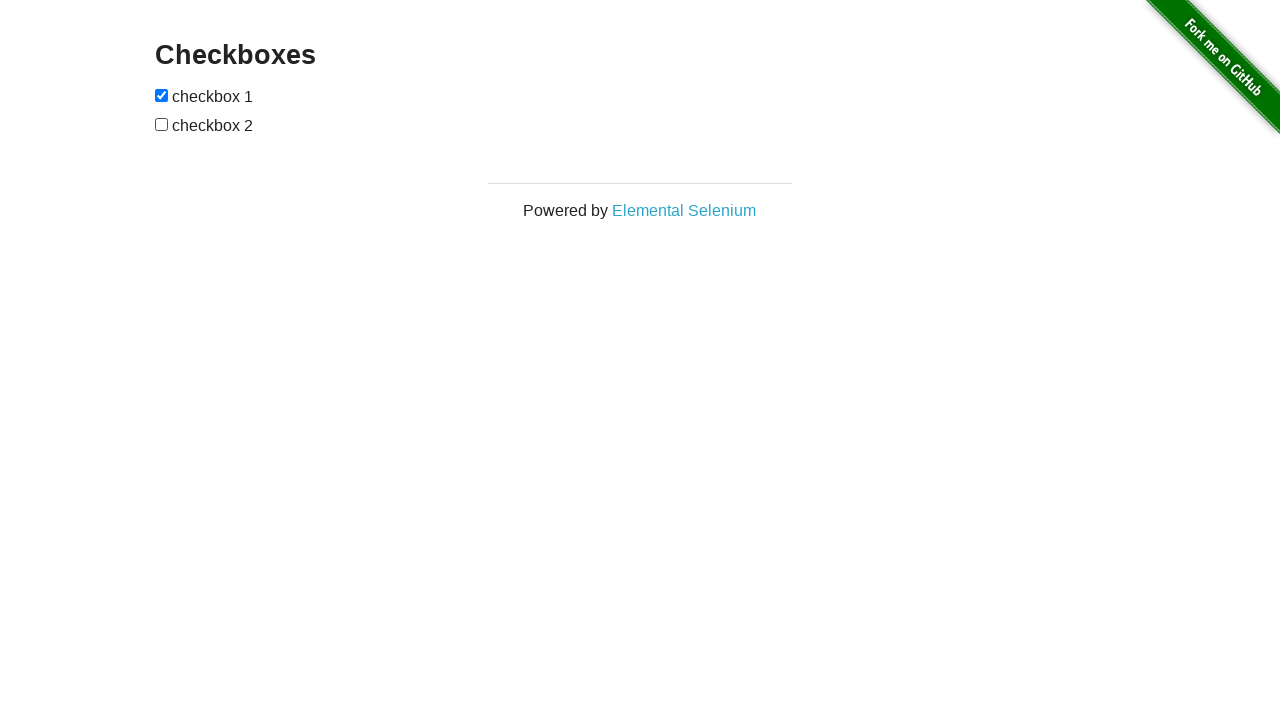